Tests regular click functionality by clicking the dynamic click button and verifying the success message appears

Starting URL: https://demoqa.com/buttons

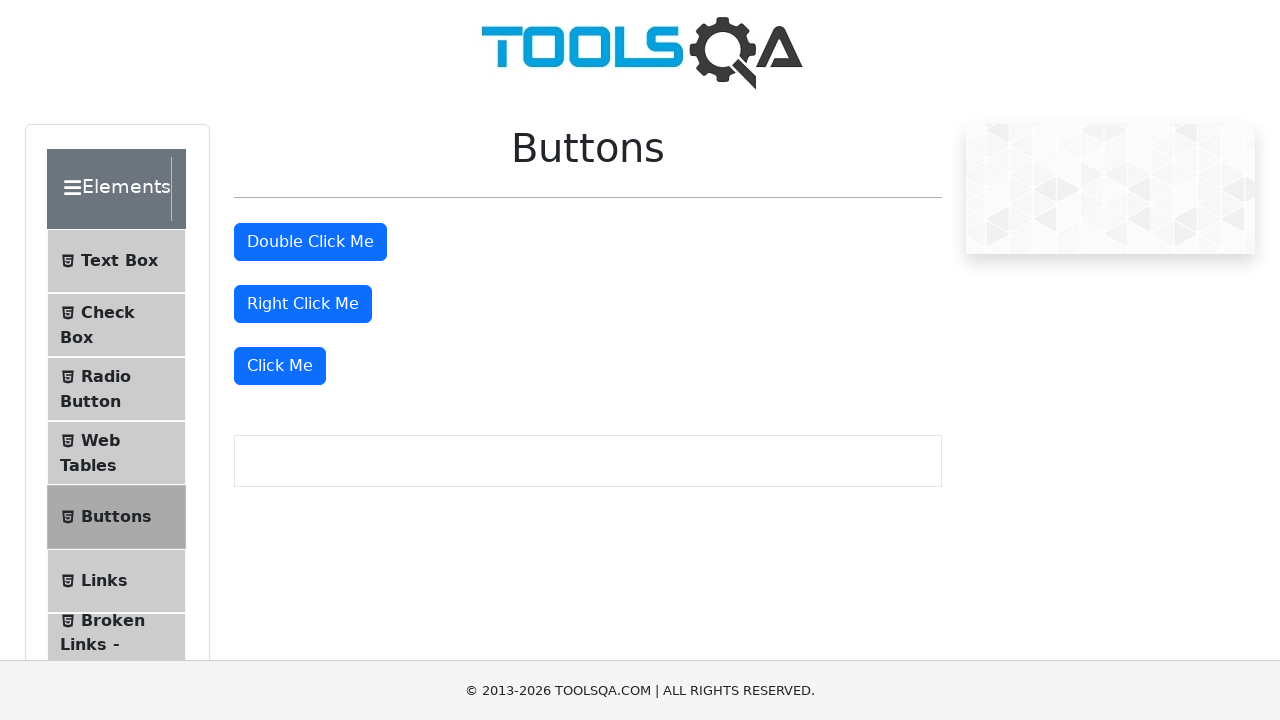

Clicked the dynamic 'Click Me' button at (280, 366) on xpath=//button[text()='Click Me']
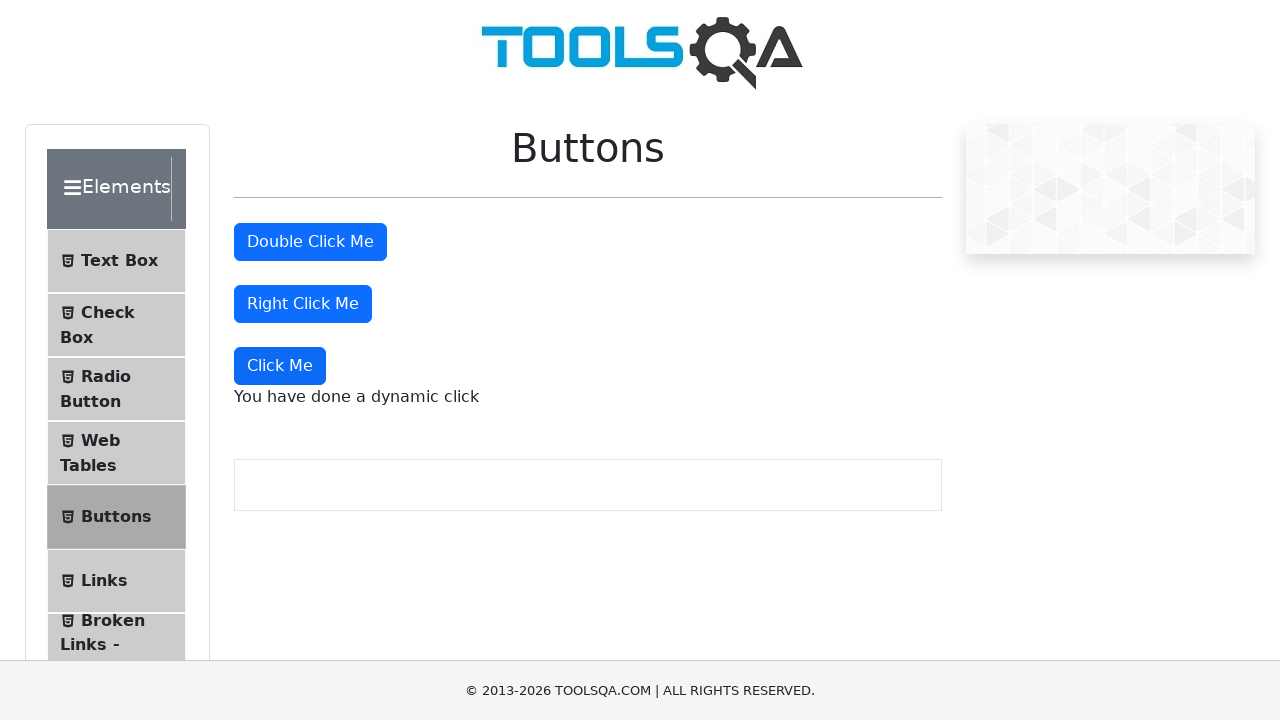

Verified success message appeared after dynamic click
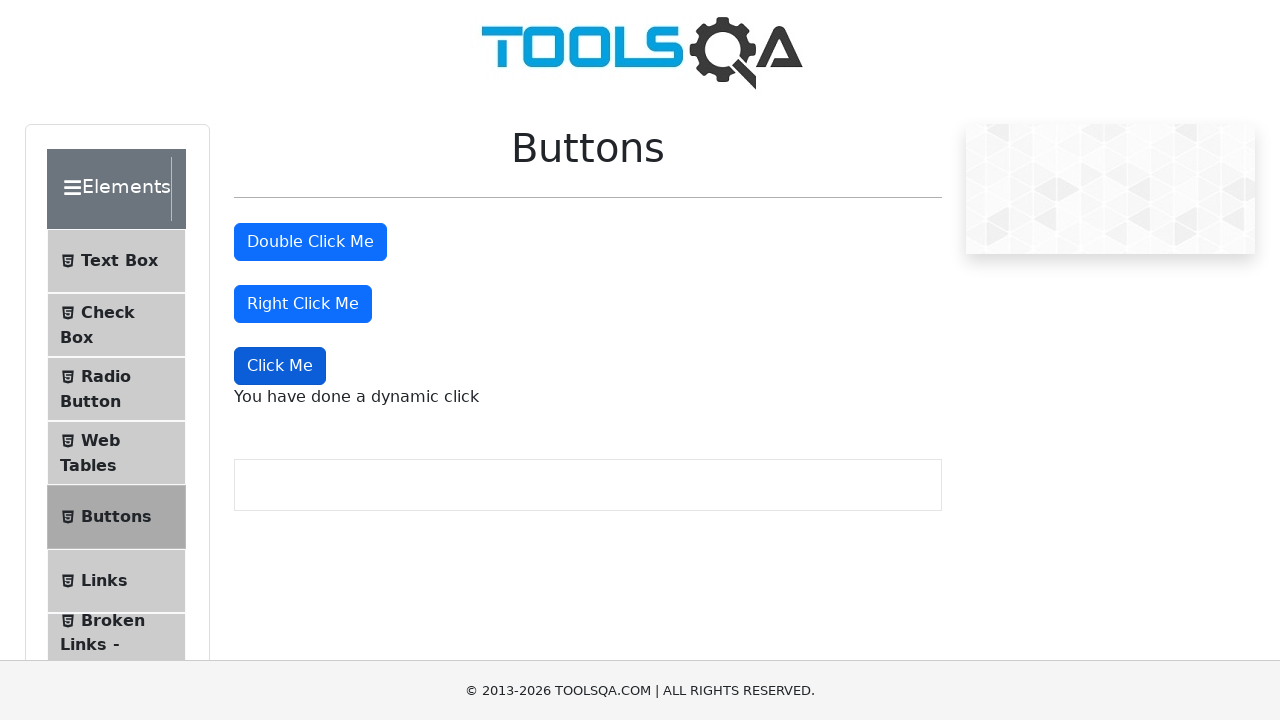

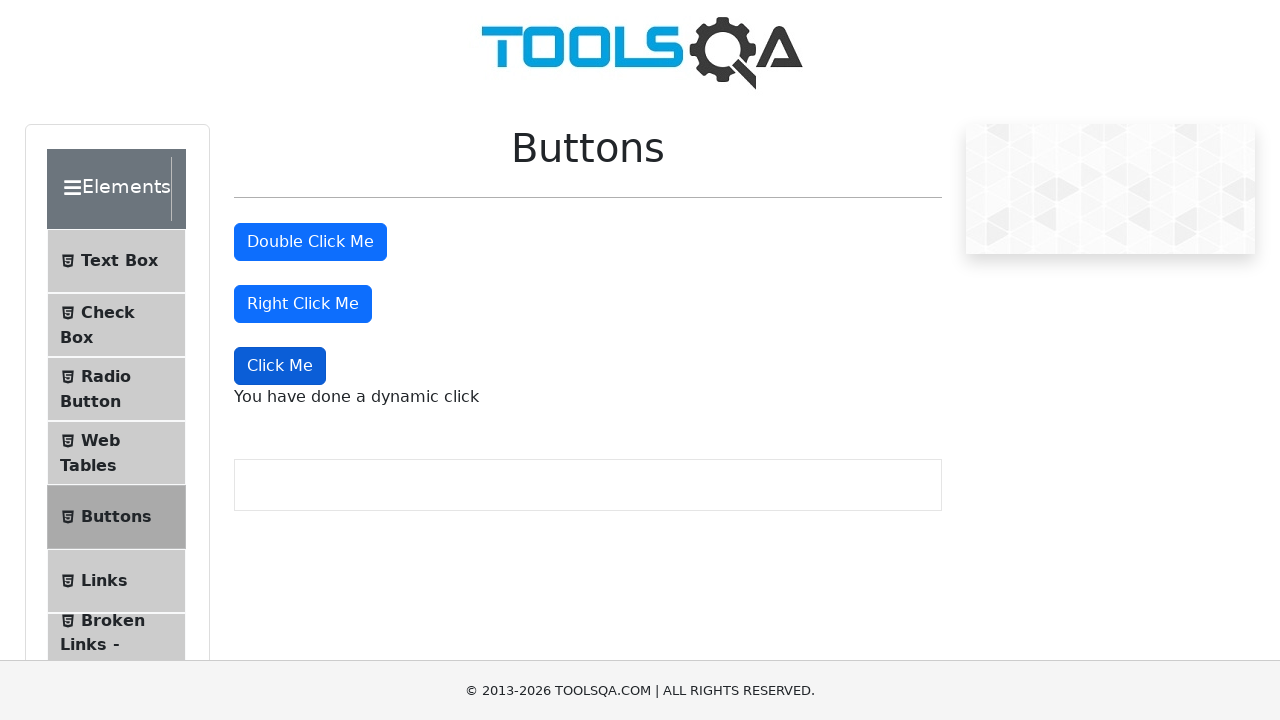